Tests football statistics website by clicking the "All matches" button and selecting a country from the dropdown menu

Starting URL: https://www.adamchoi.co.uk/overs/detailed

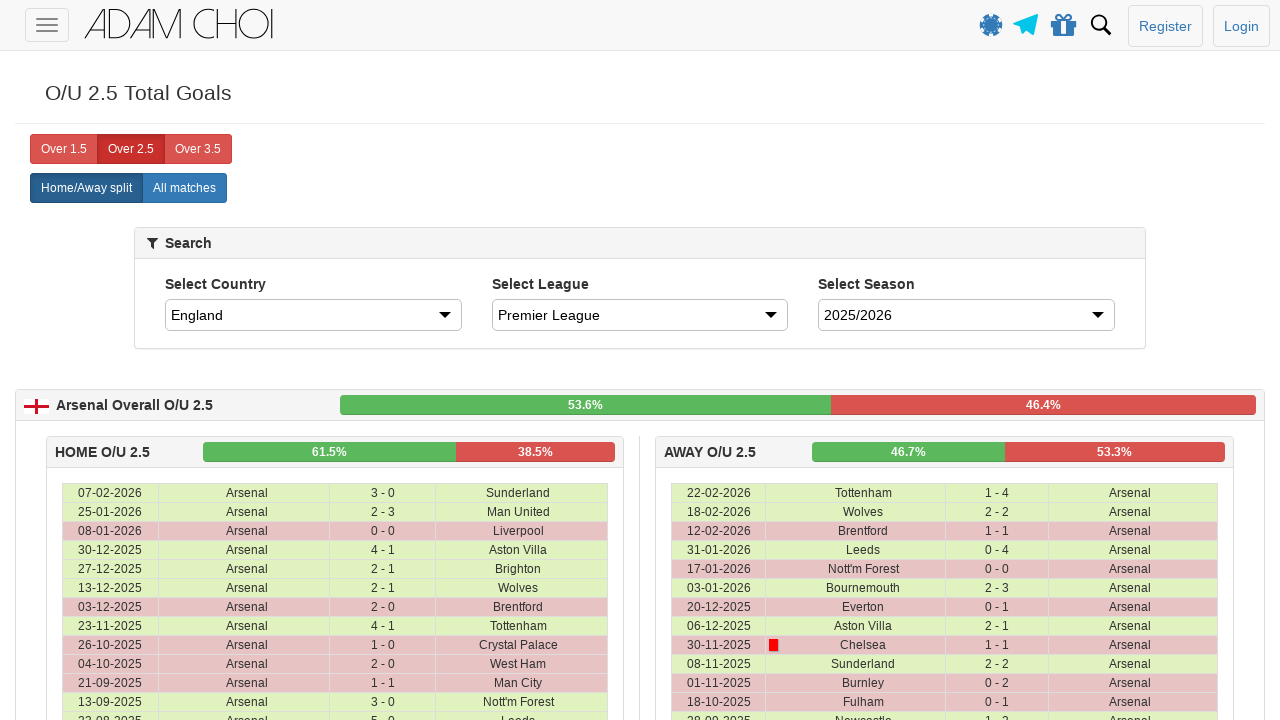

Clicked the 'All matches' button to show all match data at (184, 188) on xpath=//label[@analytics-event="All matches"]
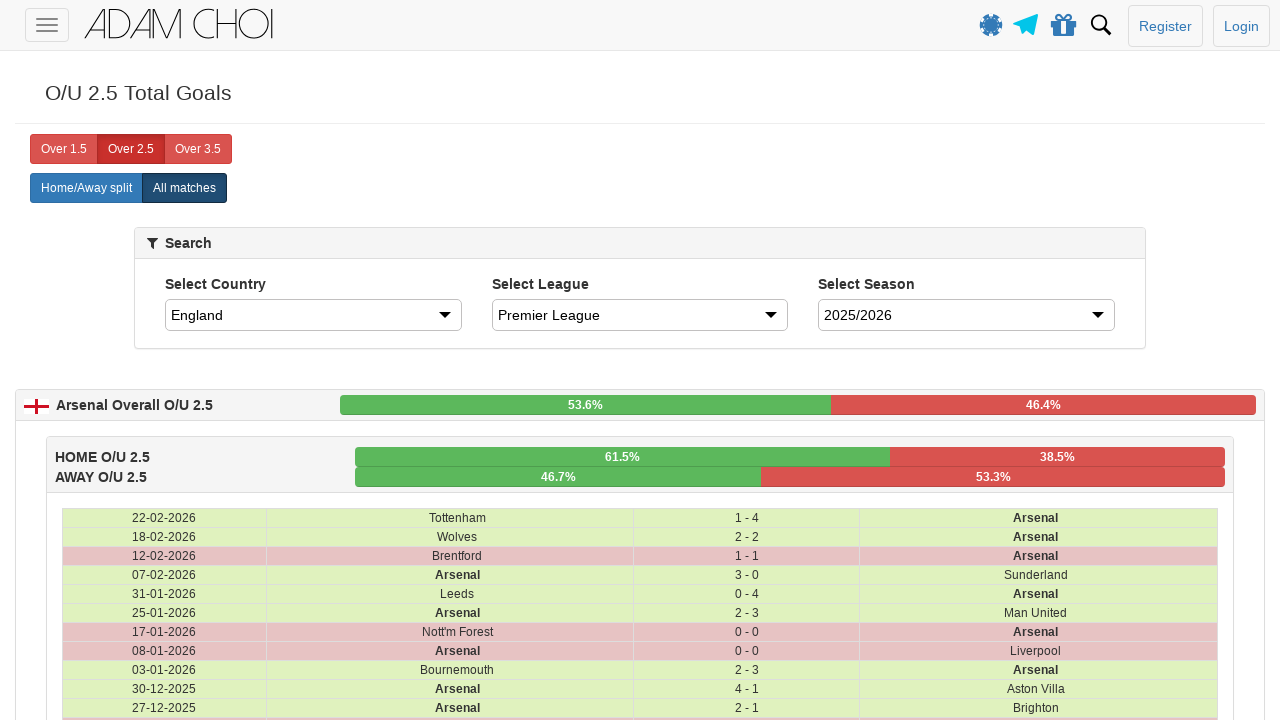

Selected Spain from the country dropdown menu on #country
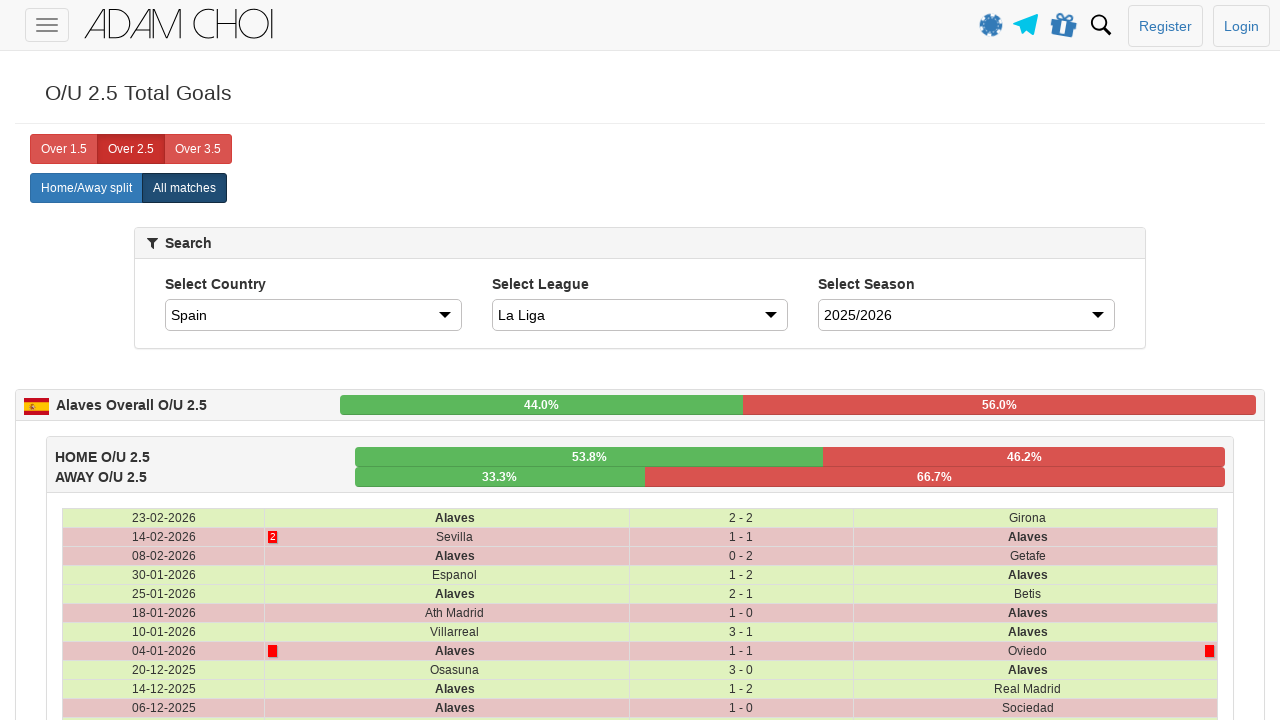

Table data loaded after country selection
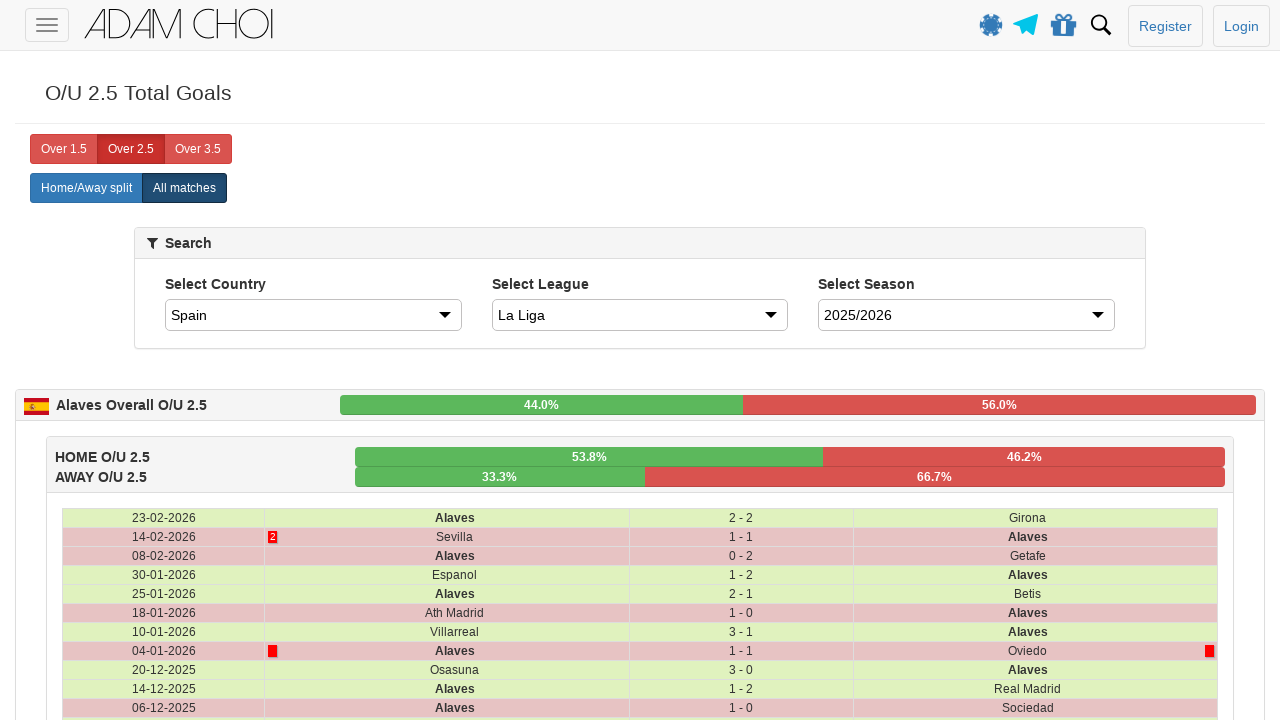

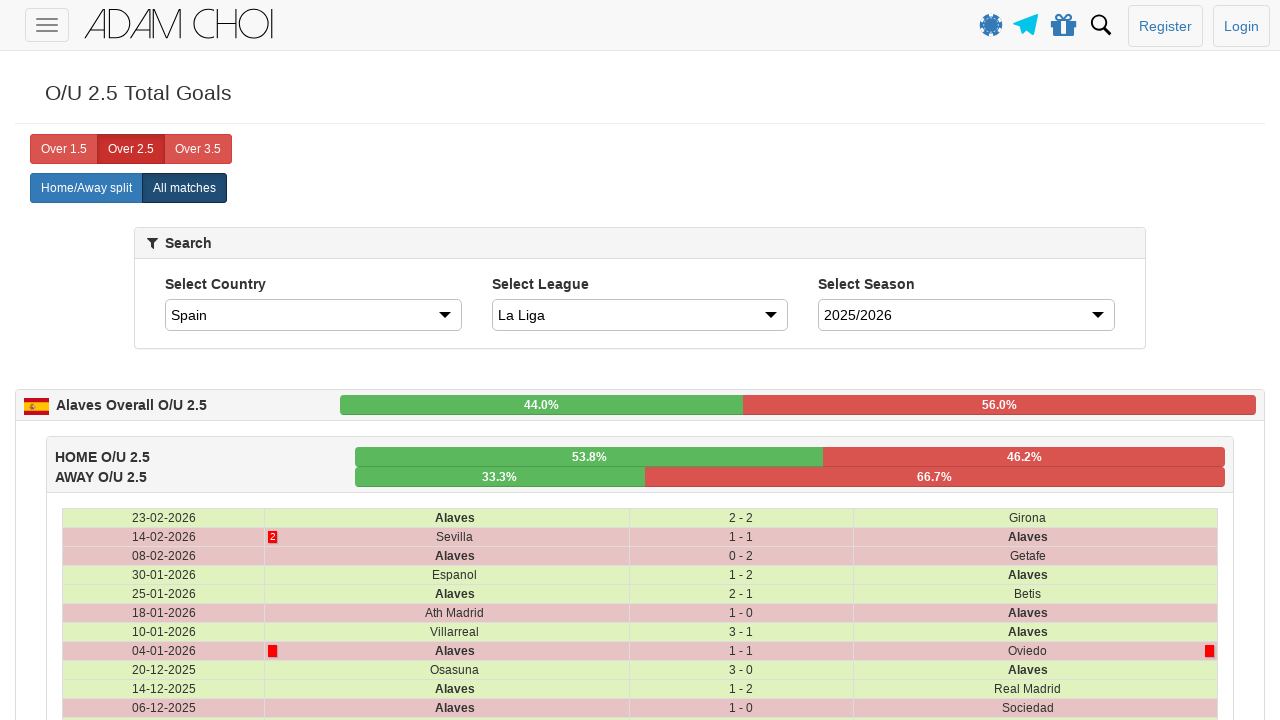